Tests form filling on OpenCart registration page using relative locators to find and fill the first name field

Starting URL: https://naveenautomationlabs.com/opencart/index.php?route=account/register

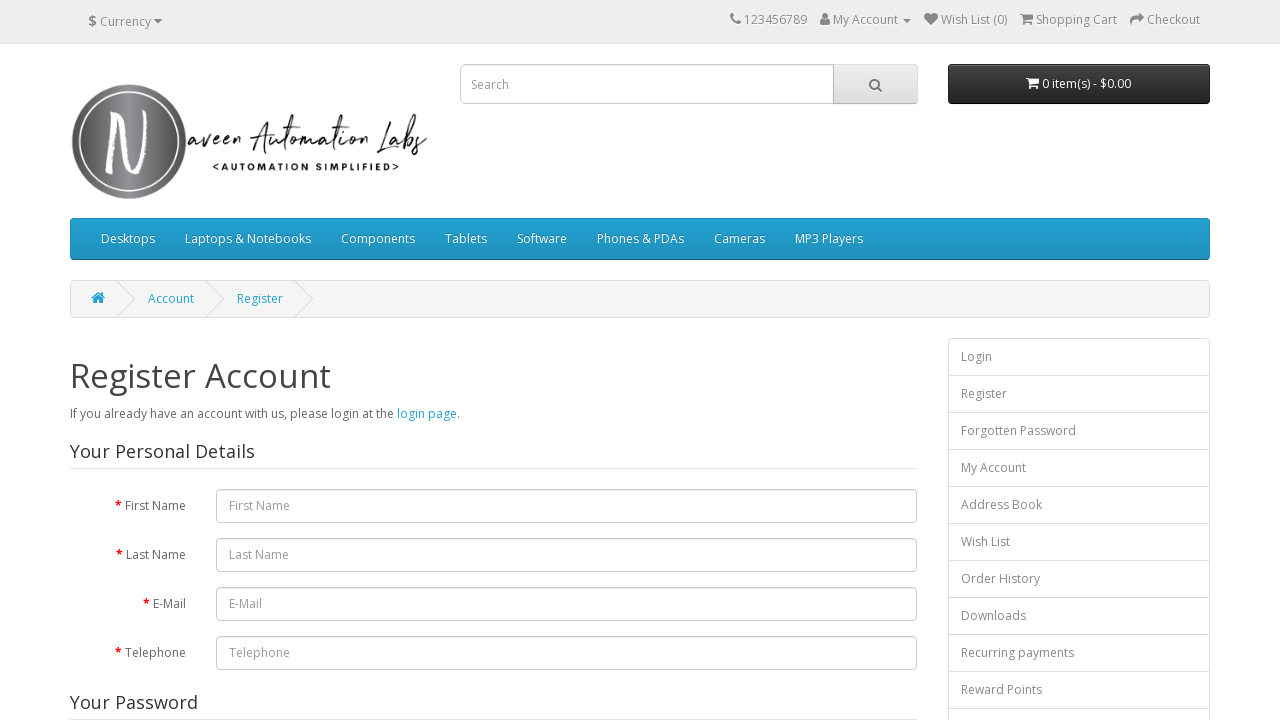

Navigated to OpenCart registration page
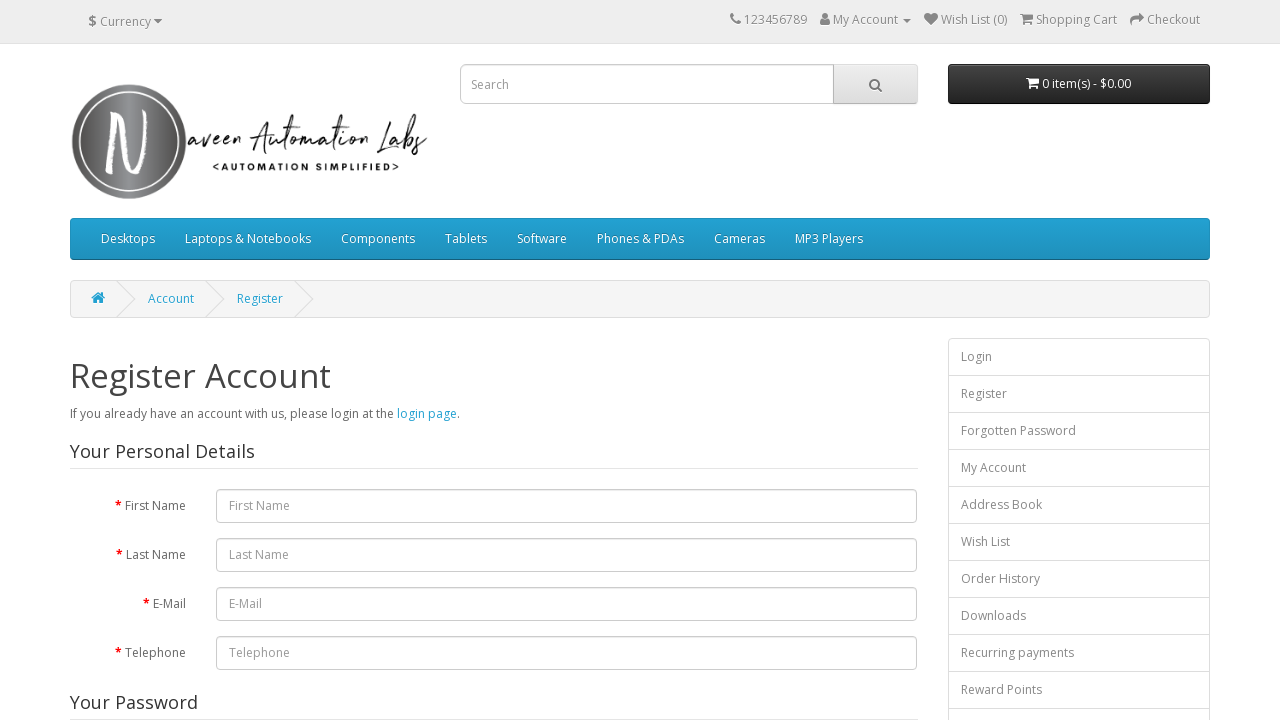

Filled first name field with 'Hashmi' on #input-firstname
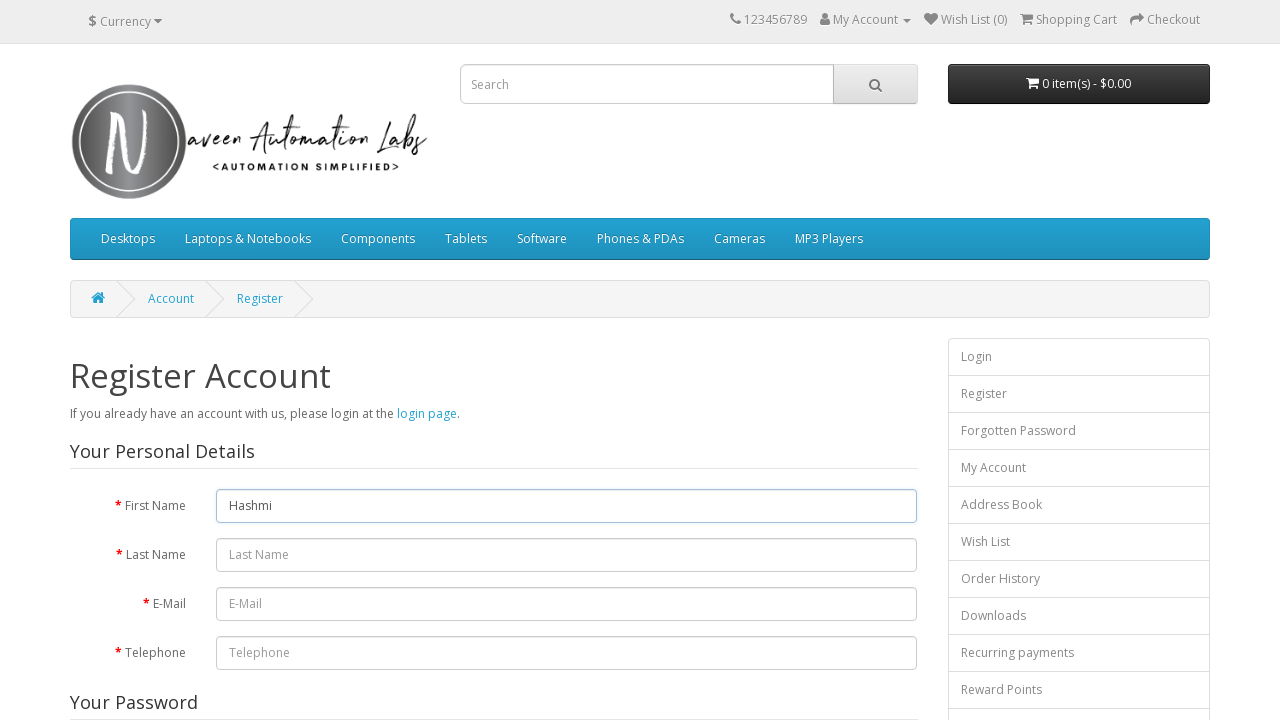

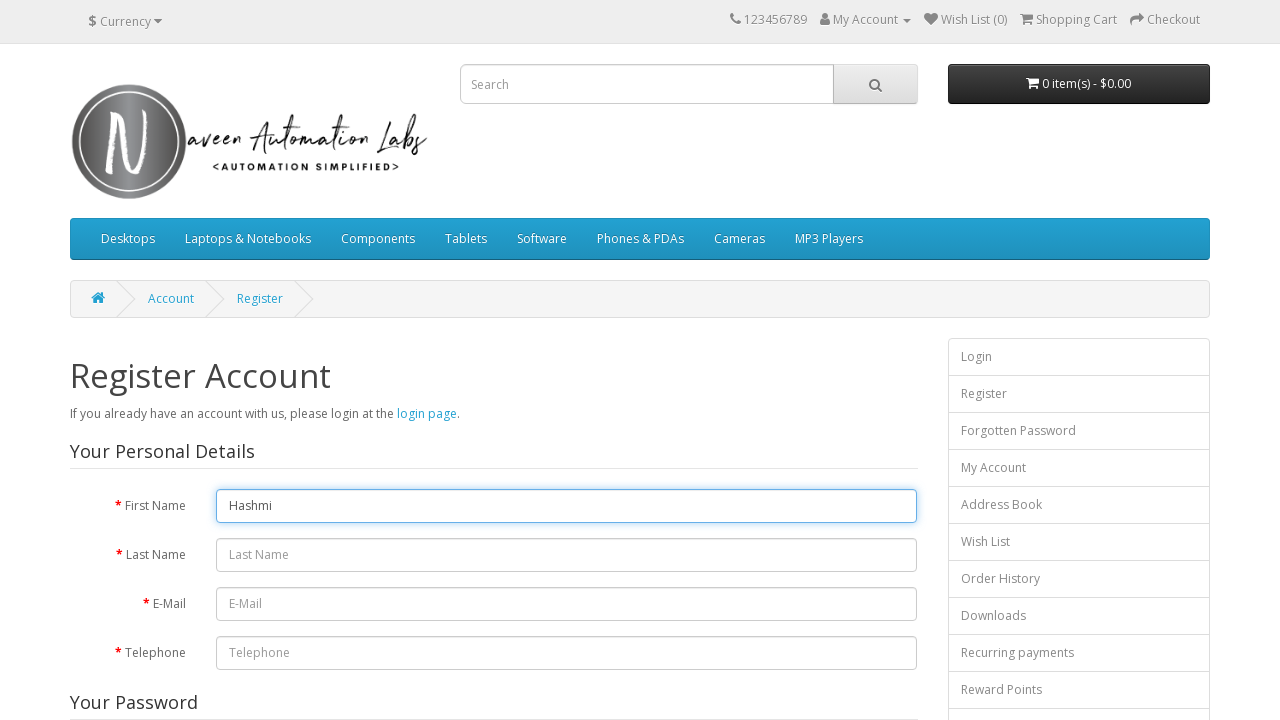